Tests the planned power interruptions page on Energo-Pro Bulgaria website by navigating to the page, selecting a municipality from the sidebar, and verifying that interruption data loads correctly.

Starting URL: https://www.energo-pro.bg/bg/planirani-prekysvanija

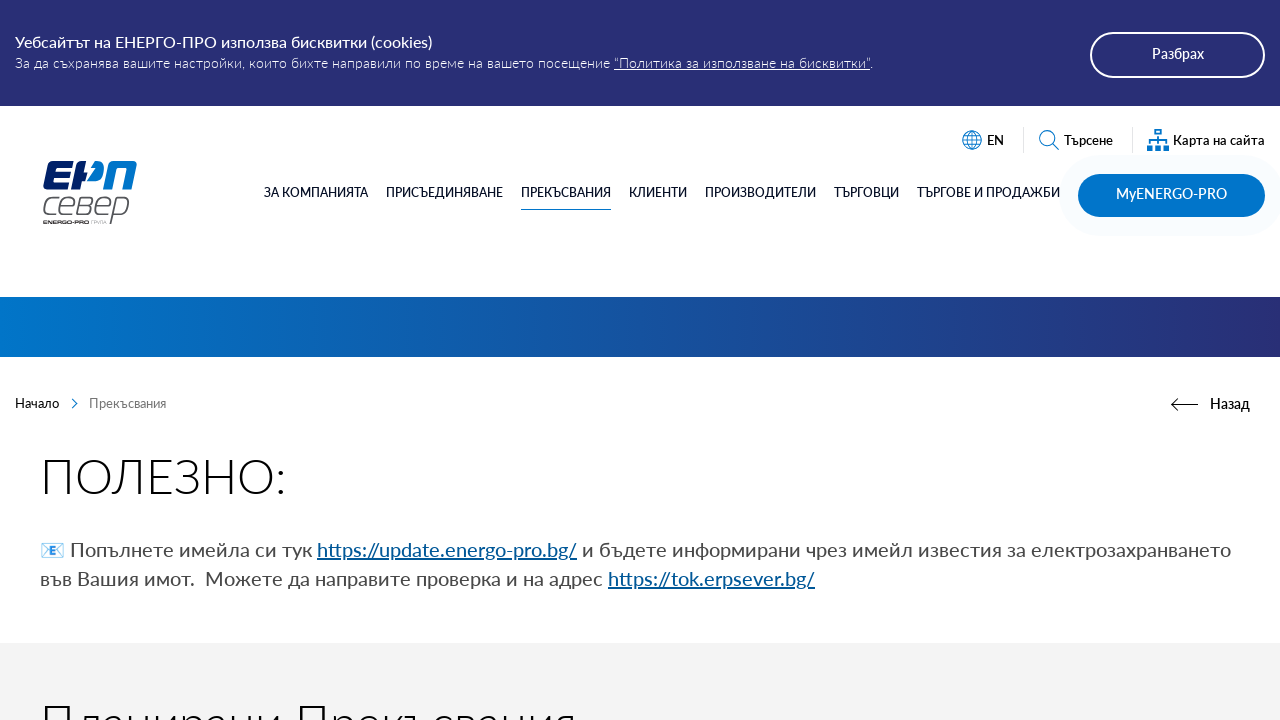

Waited for map interruptions section to load
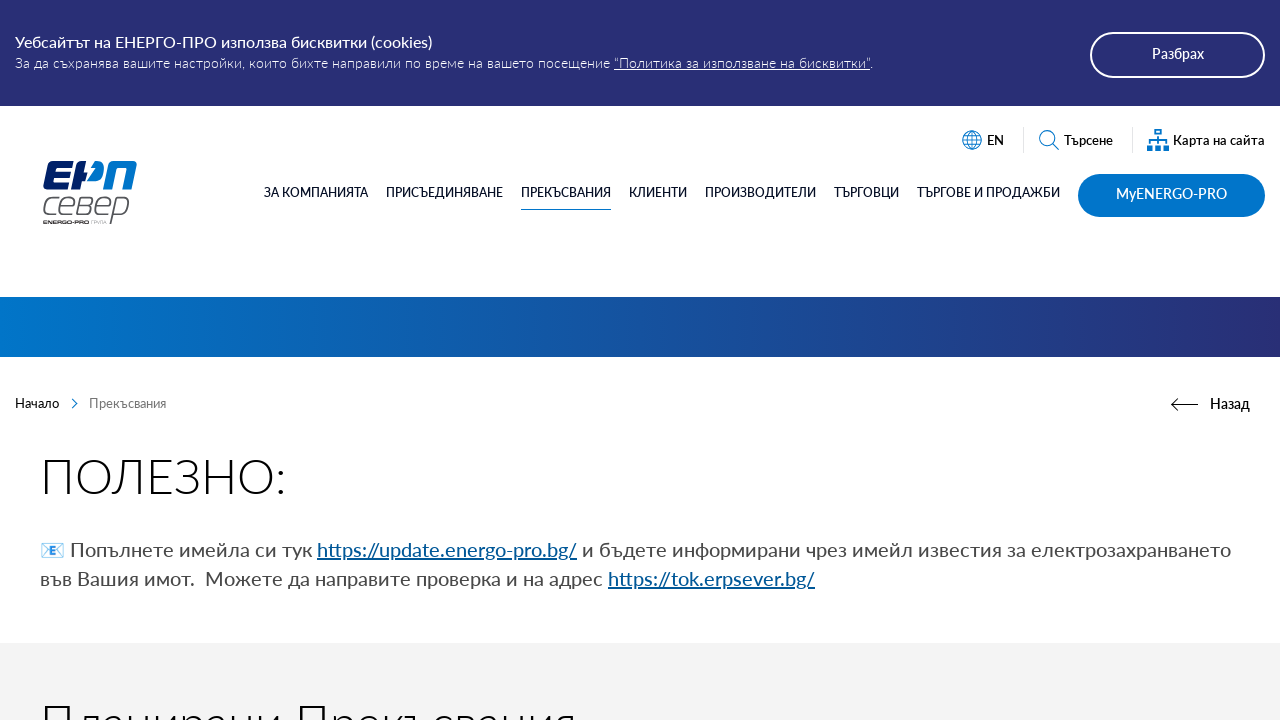

Waited 2 seconds for dynamic content to fully load
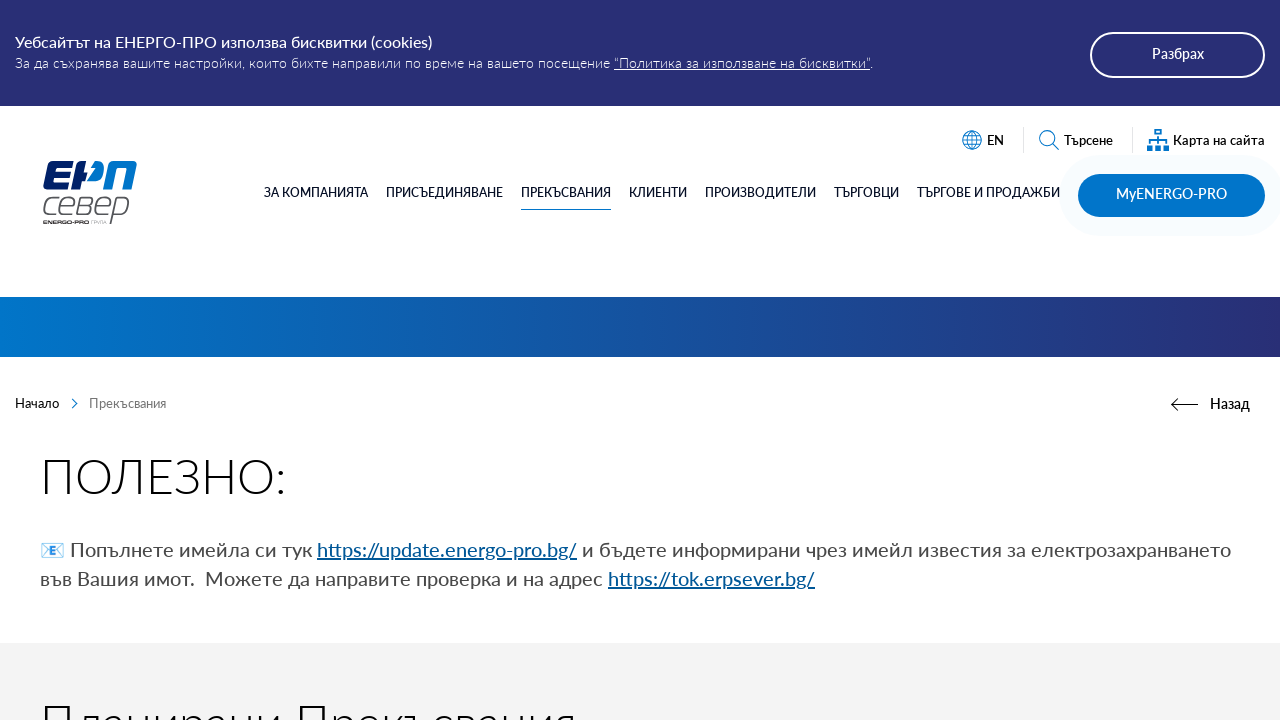

Waited for main table structure to load
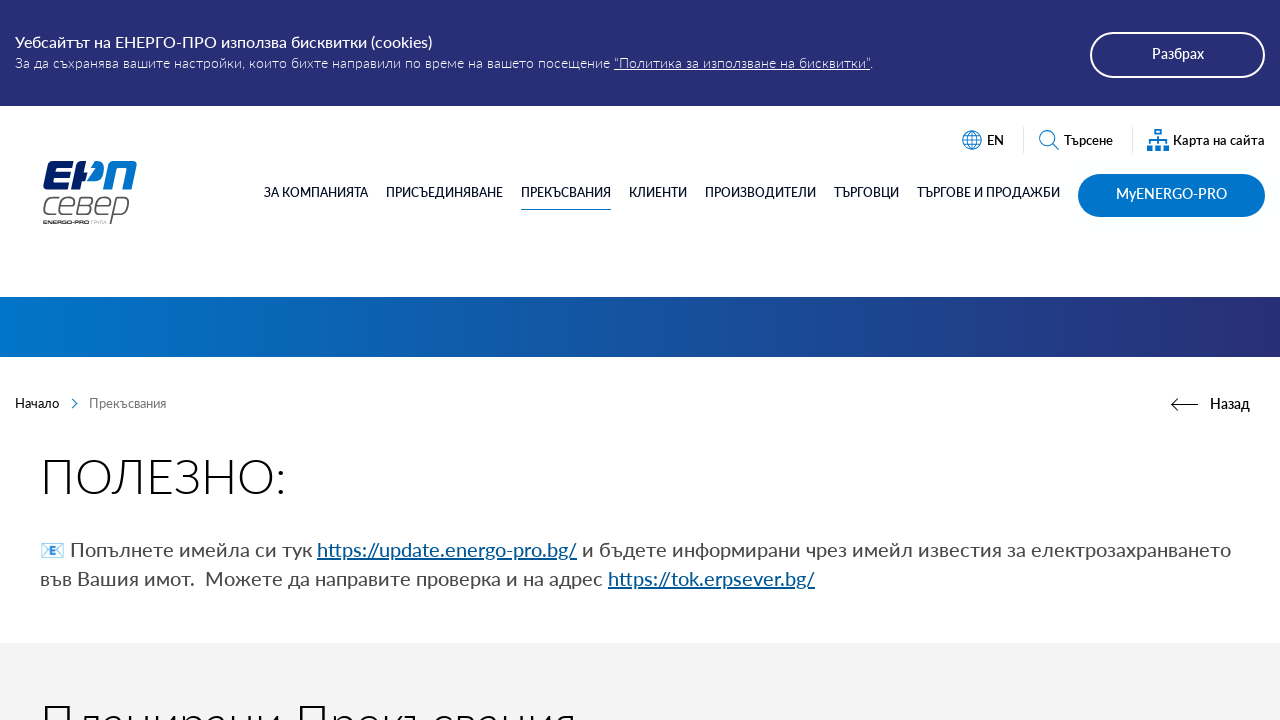

Waited for main content section to load
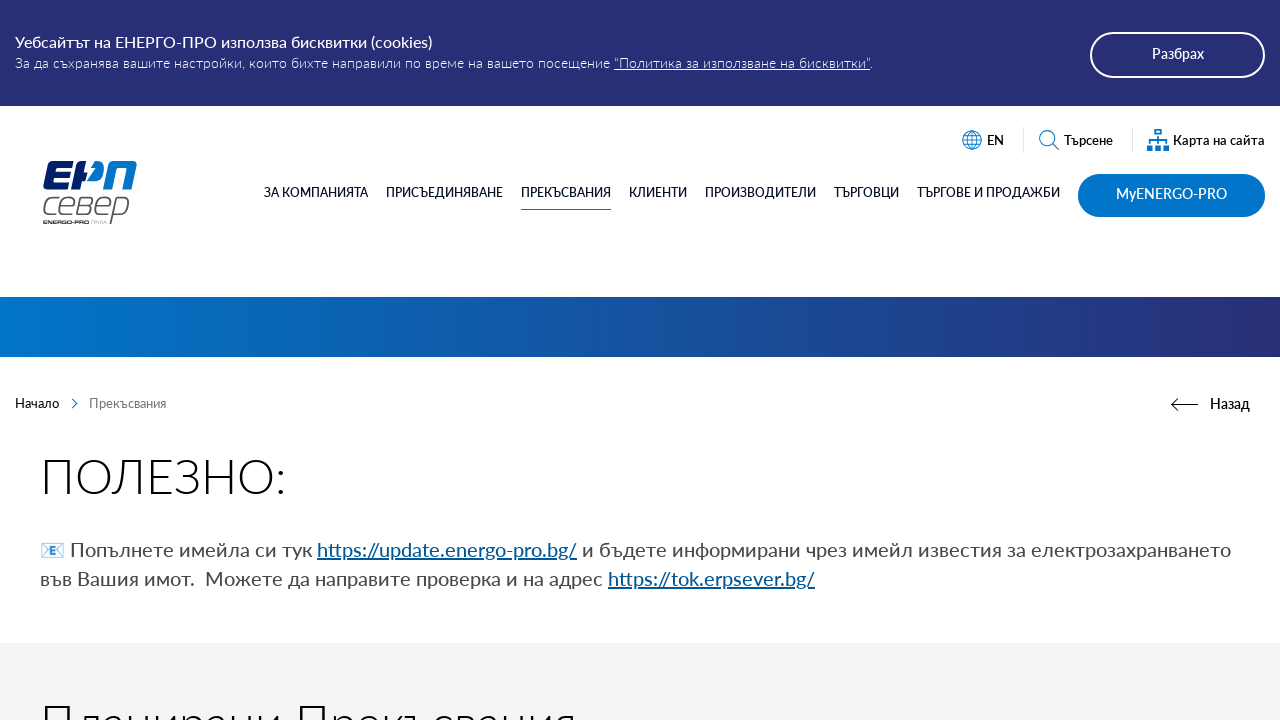

Located 9 municipality items in sidebar
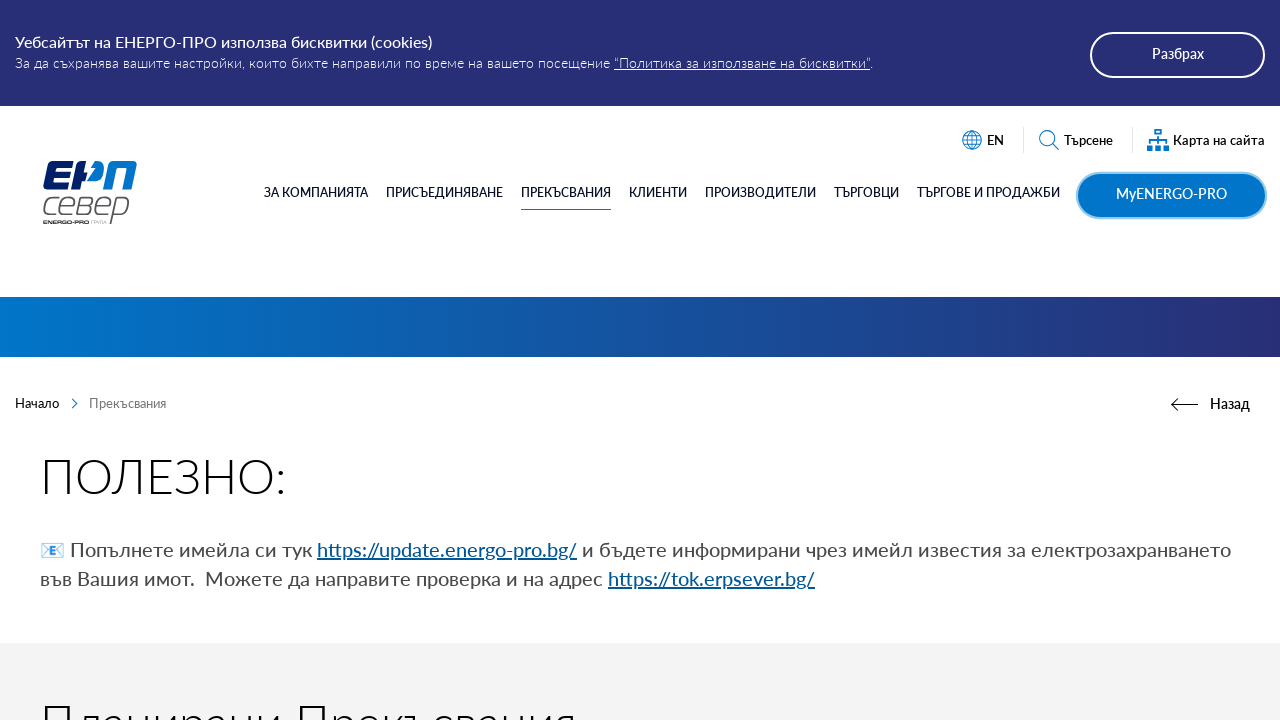

Clicked on municipality 'Варна' in sidebar at (175, 361) on div.map-interruptions > div.sidebar > div.areas > div.item >> nth=0
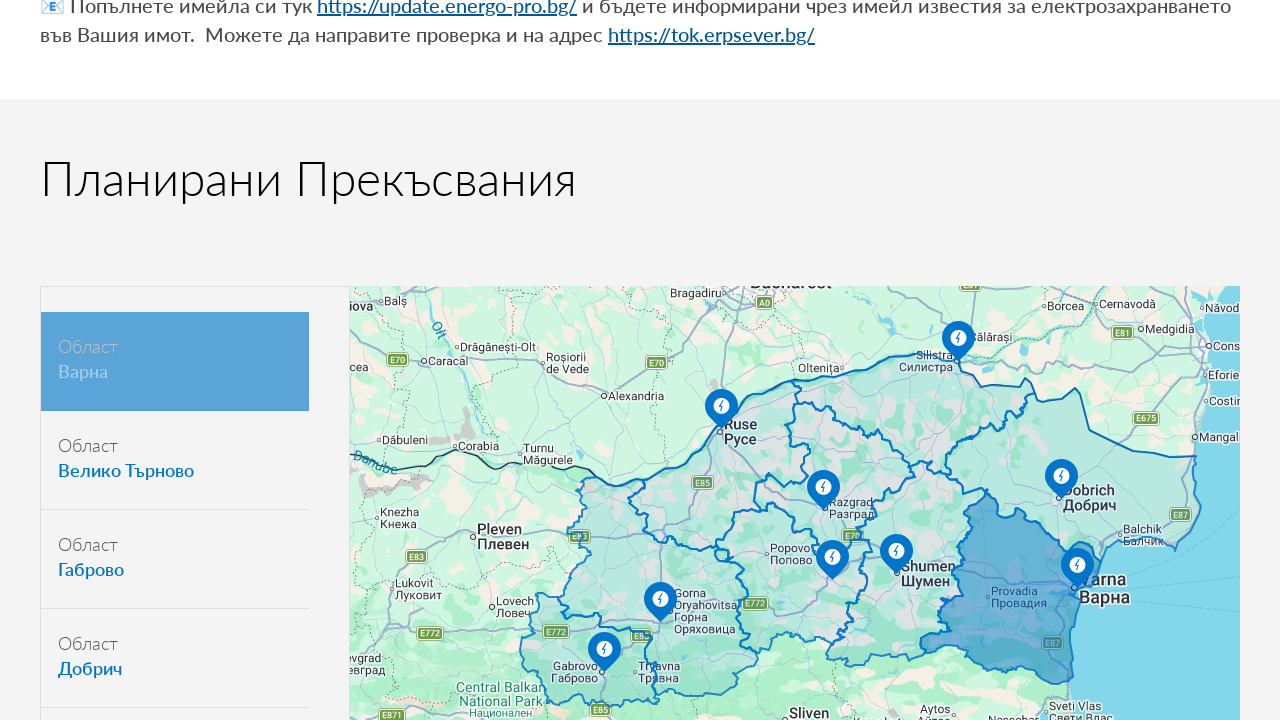

Waited 5 seconds for interruption data to load
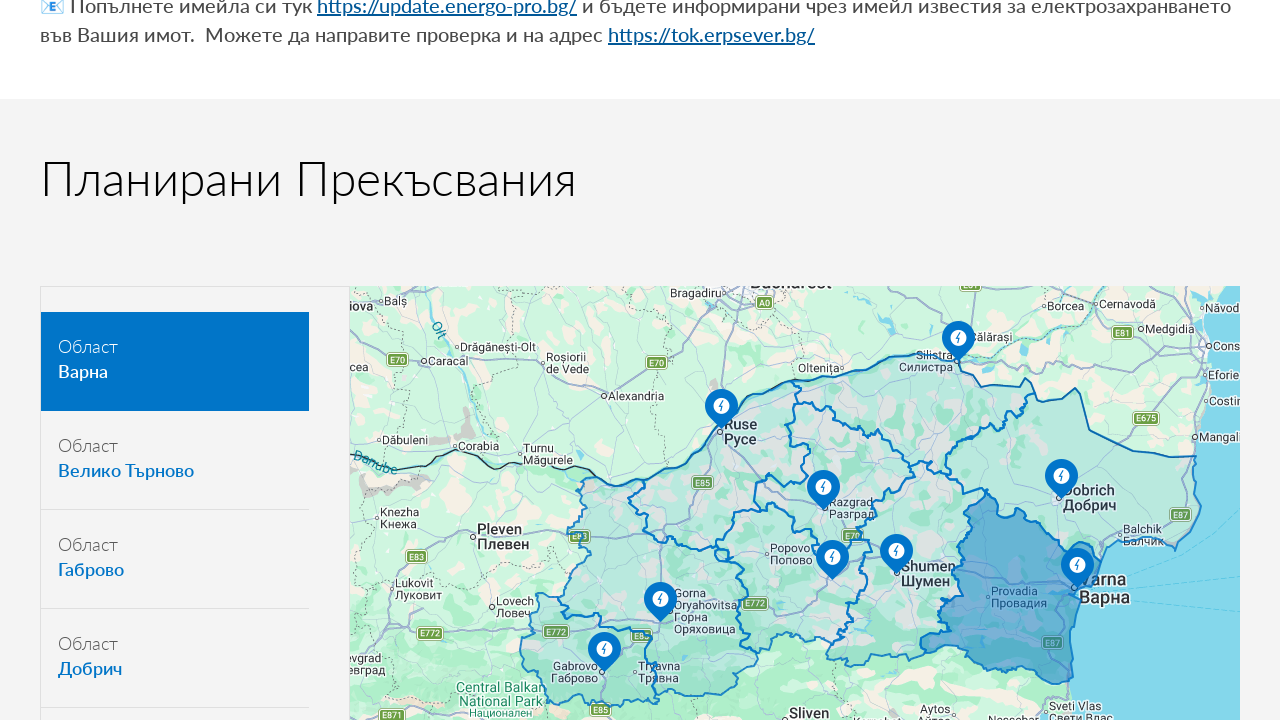

Interruption areas list loaded successfully
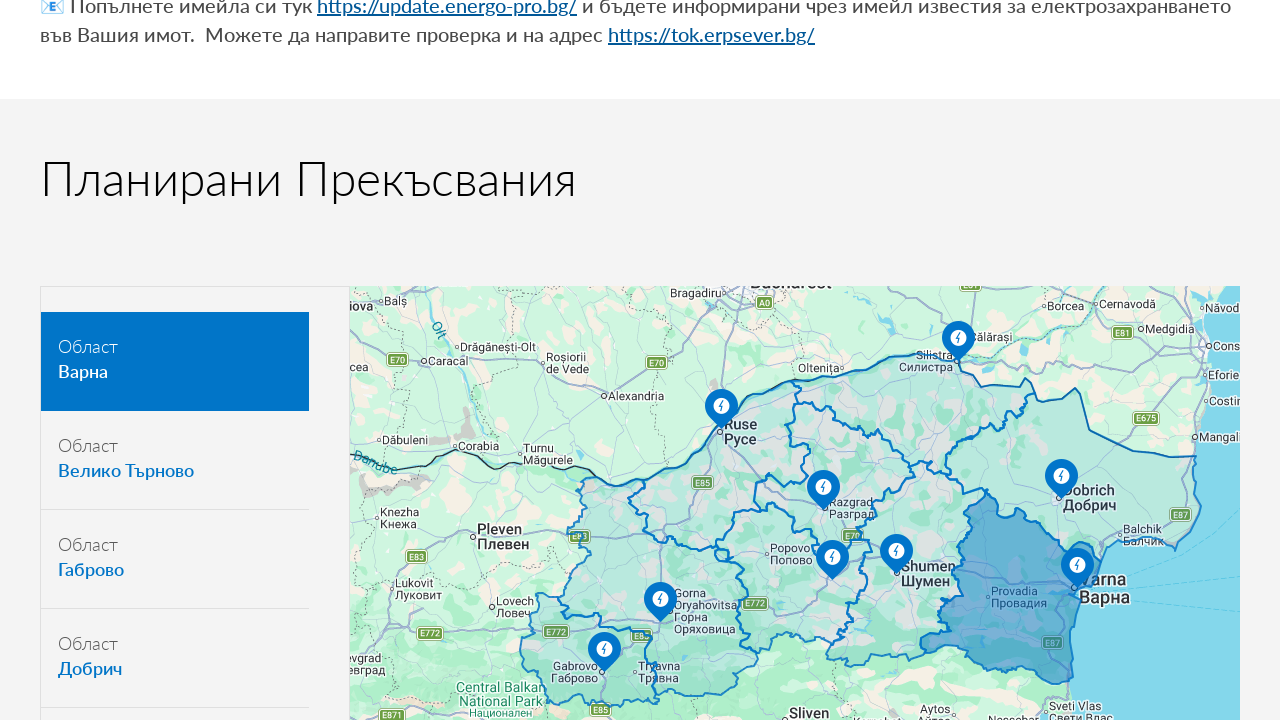

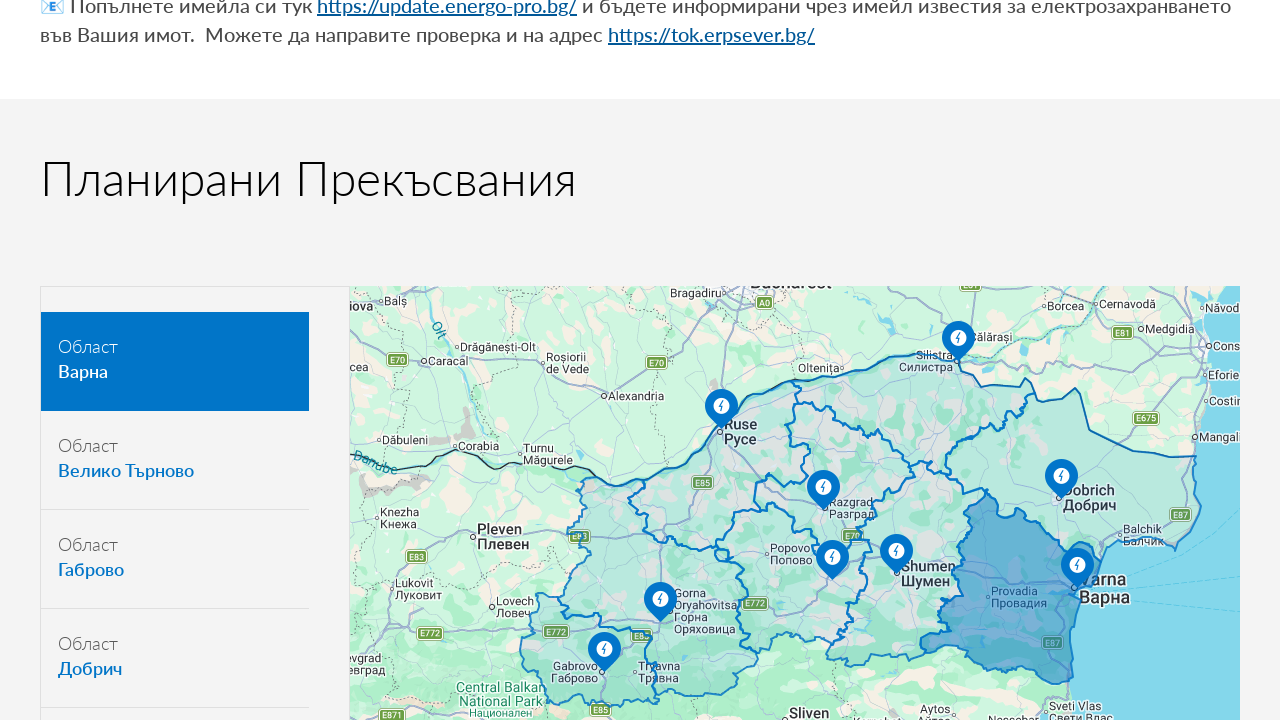